Tests the Top Deals functionality by navigating to the deals page in a new window, sorting items, and paginating through results to find a specific vegetable (Strawberry).

Starting URL: https://rahulshettyacademy.com/seleniumPractise/#/

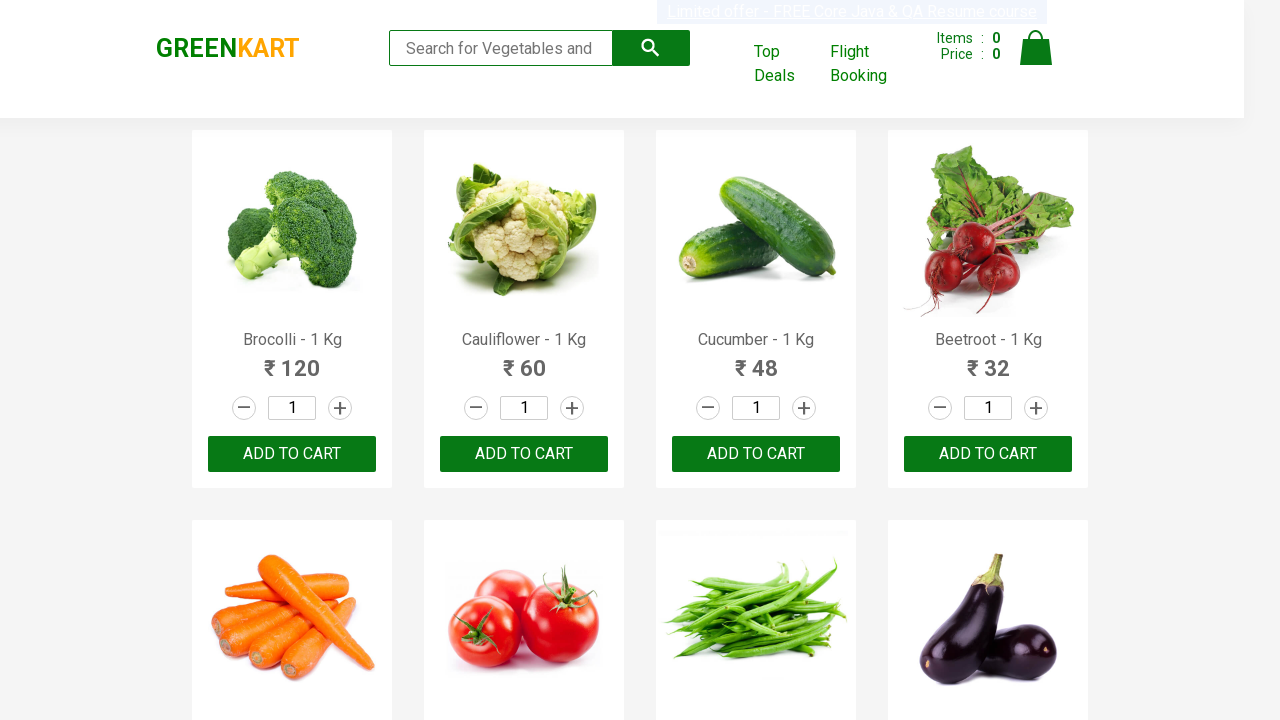

Clicked on Top Deals link to open new window at (787, 64) on text=Top Deals
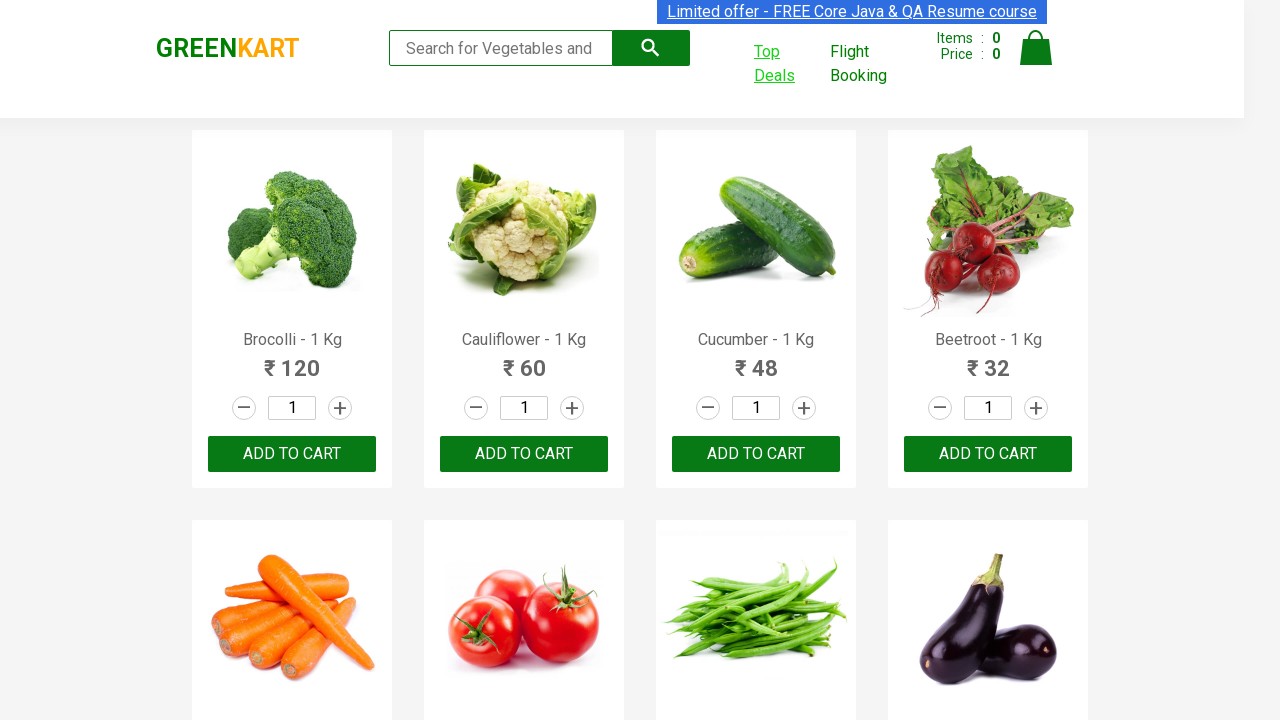

Switched to new child window and waited for page load
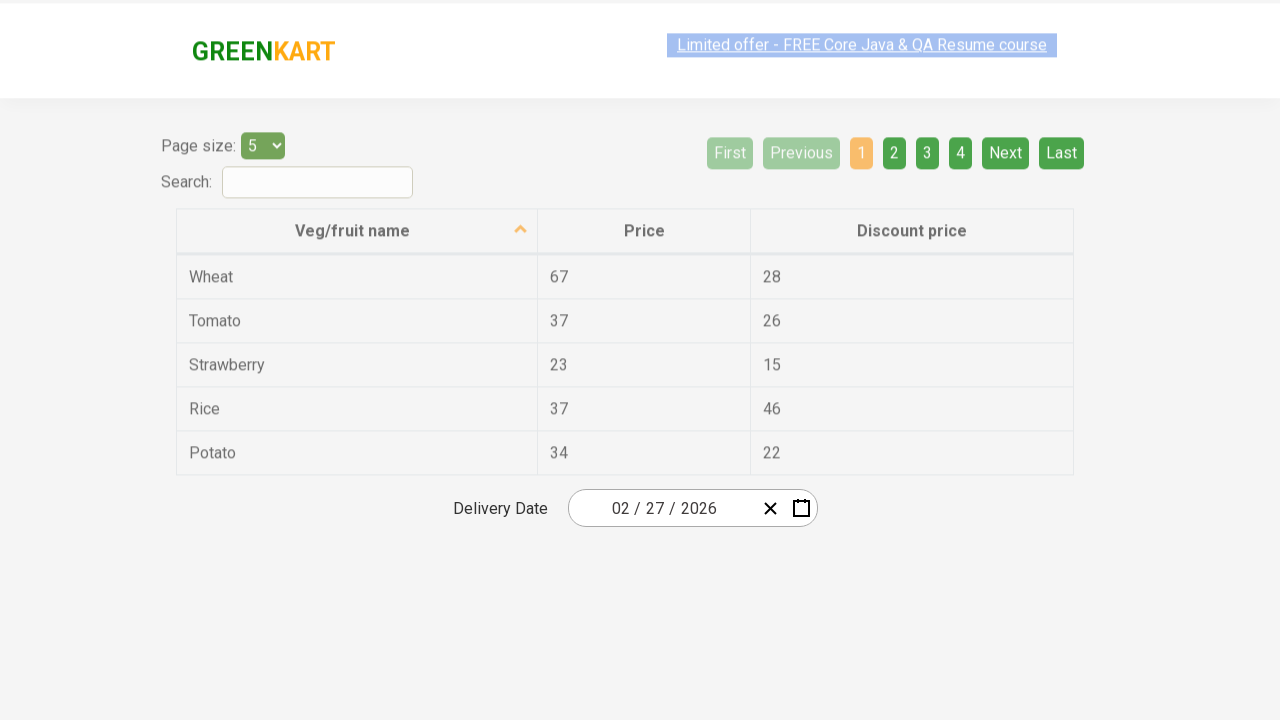

Clicked sort icon to sort items in descending order at (521, 212) on span.sort-icon.sort-descending
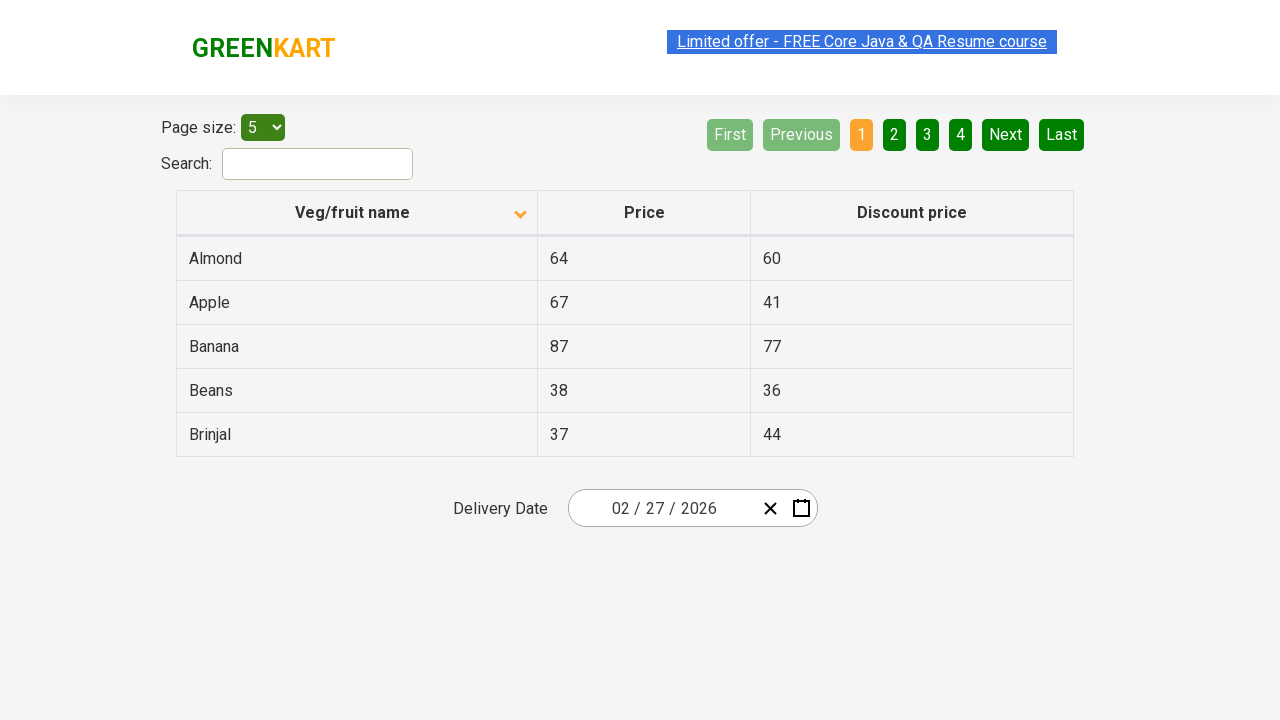

Table rows loaded and visible
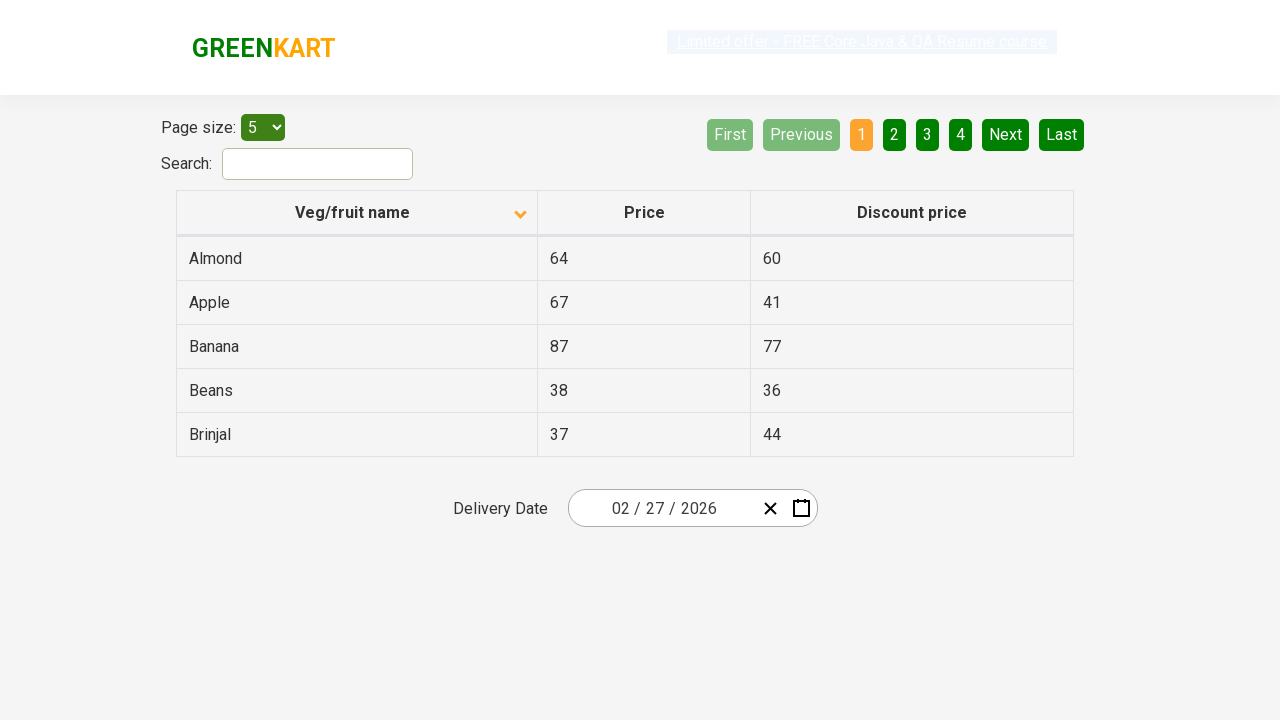

Clicked Next button to navigate to next page at (1006, 134) on a[aria-label='Next']
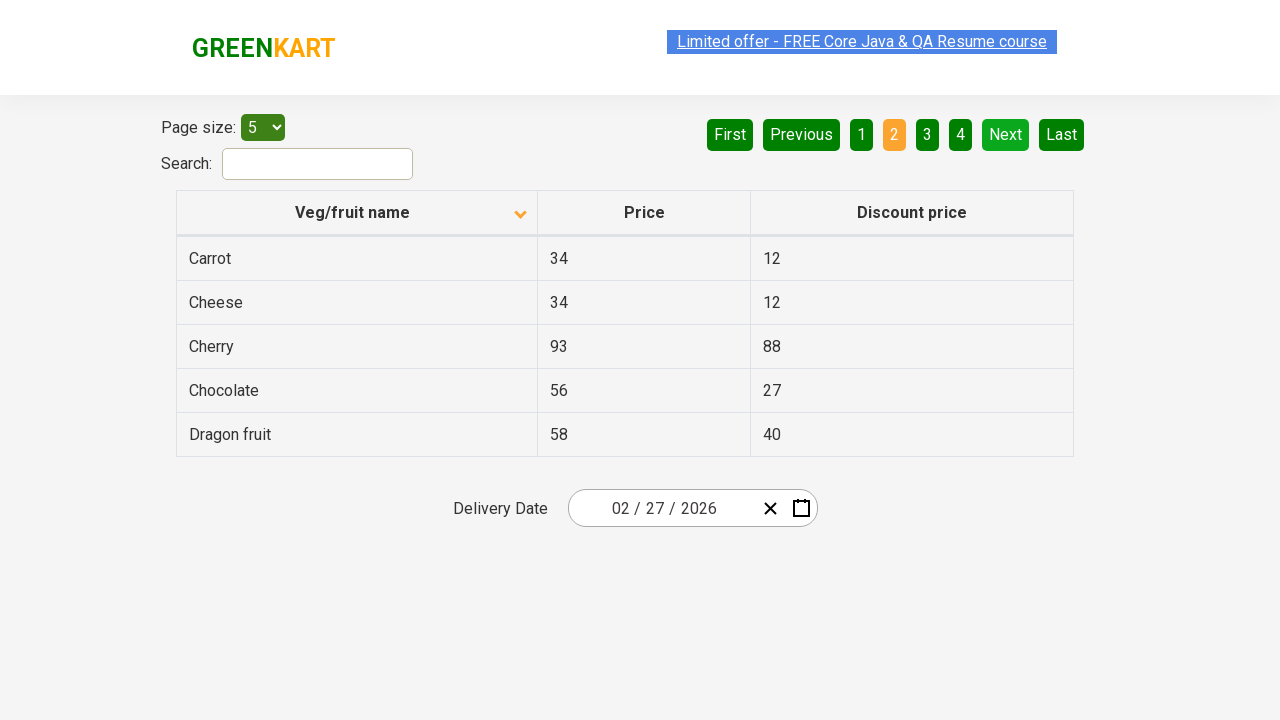

Waited for page update after clicking Next
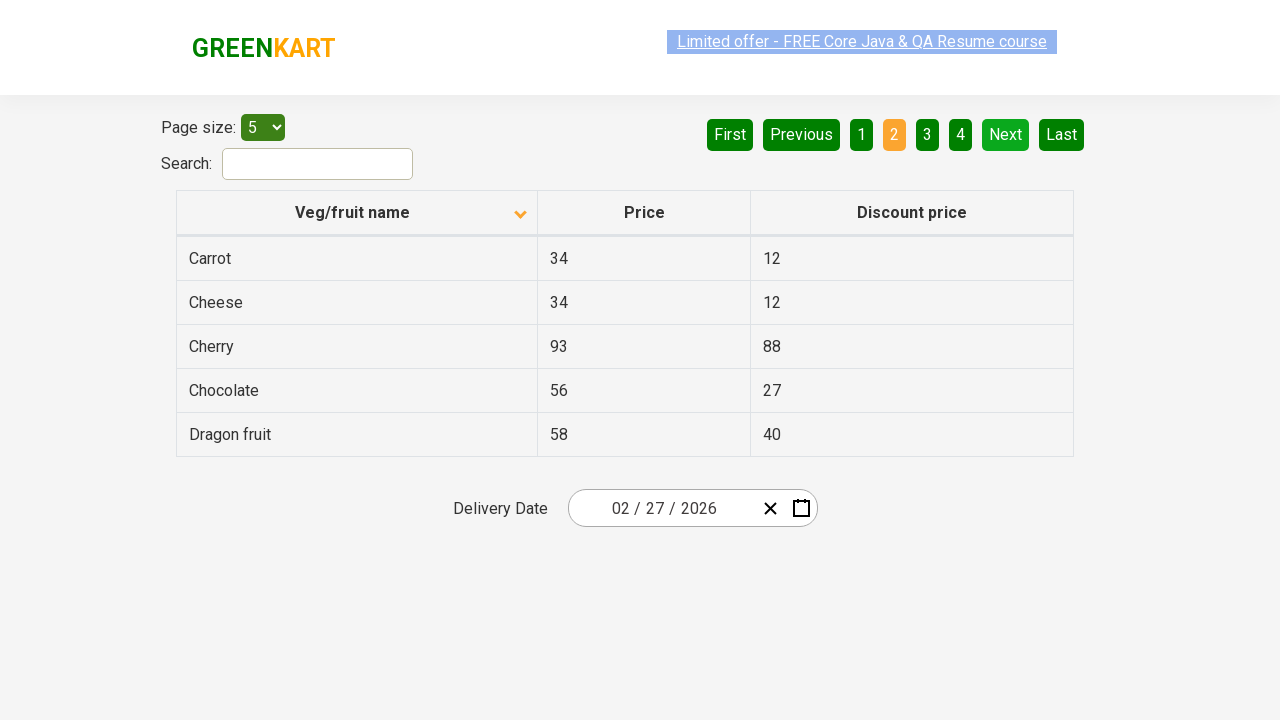

Clicked Next button to navigate to next page at (1006, 134) on a[aria-label='Next']
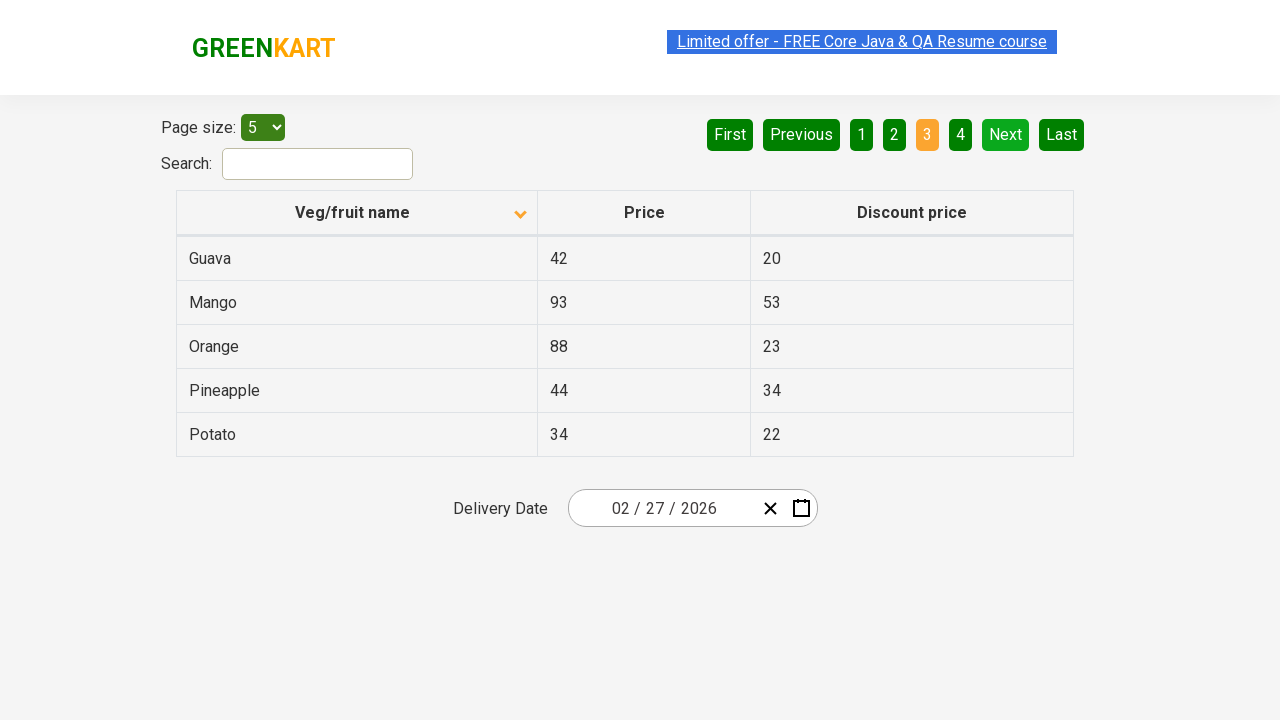

Waited for page update after clicking Next
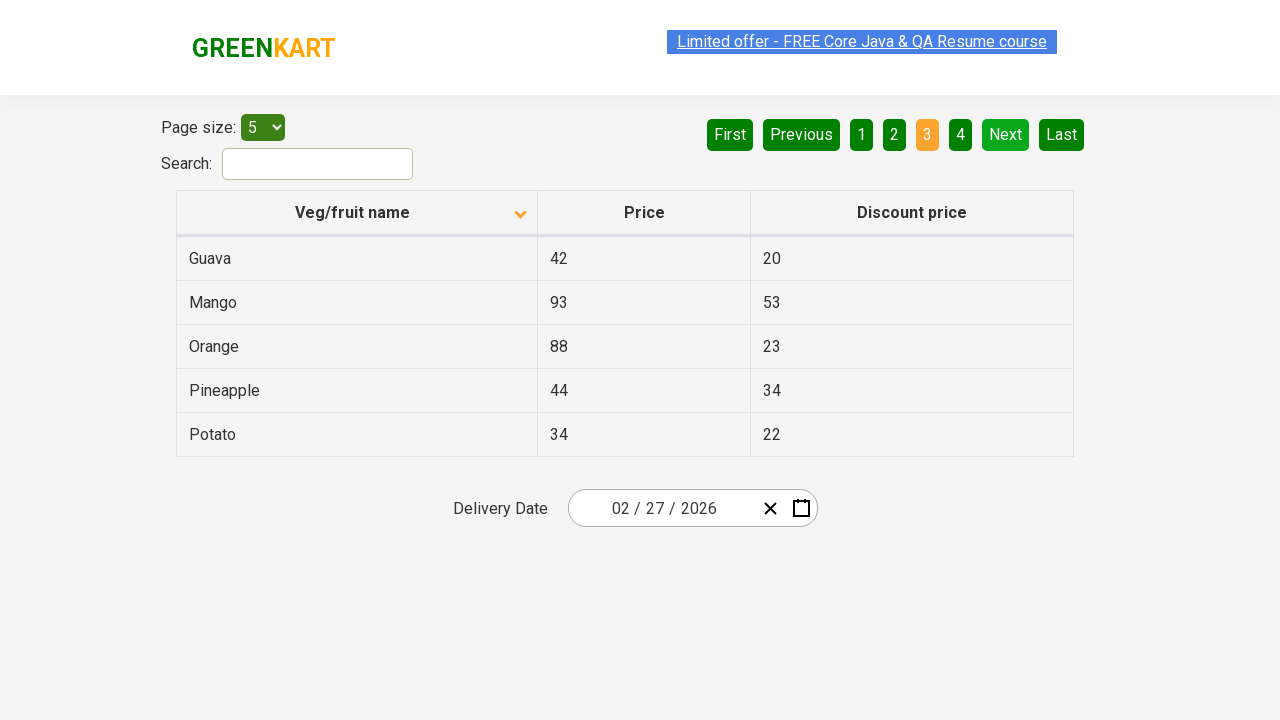

Clicked Next button to navigate to next page at (1006, 134) on a[aria-label='Next']
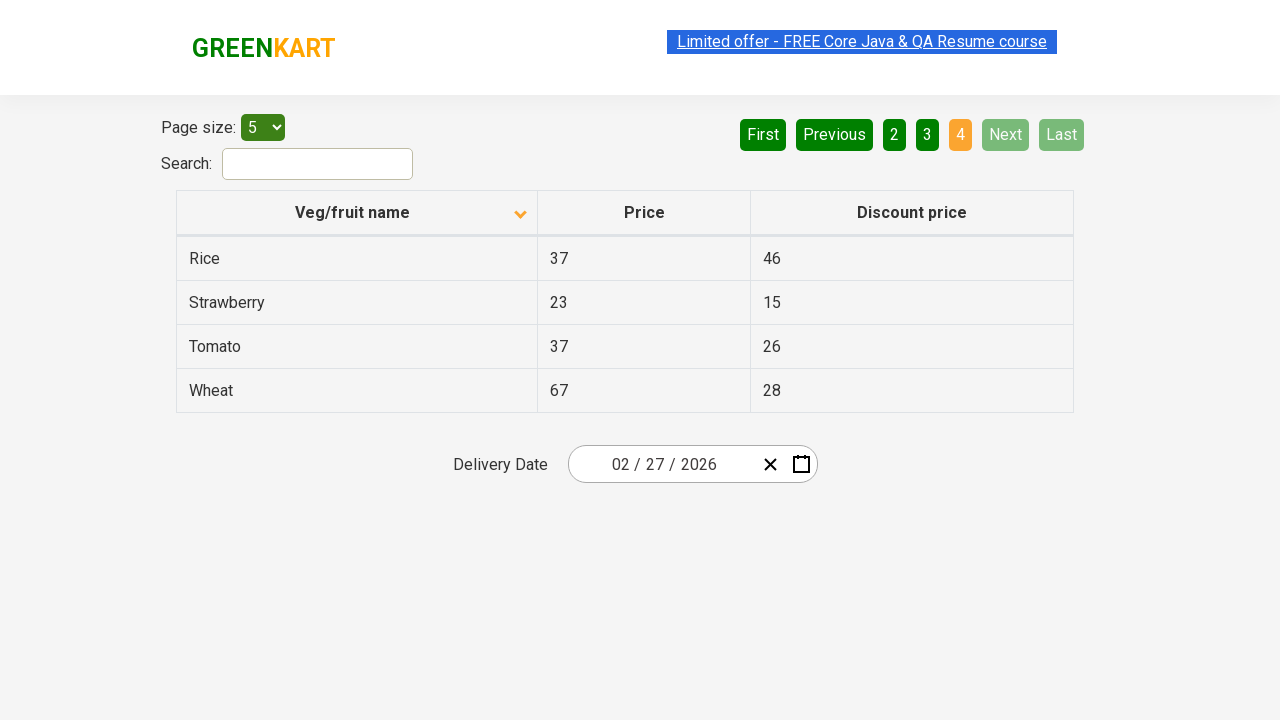

Waited for page update after clicking Next
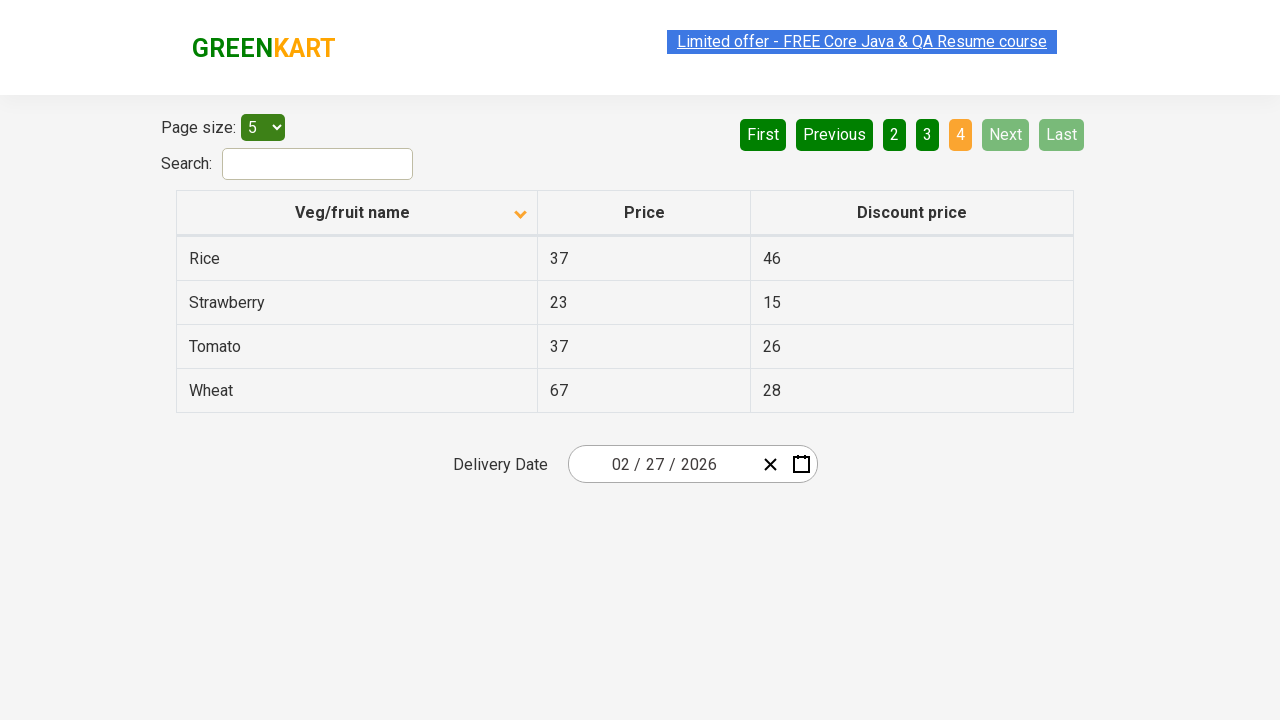

Found Strawberry in the table
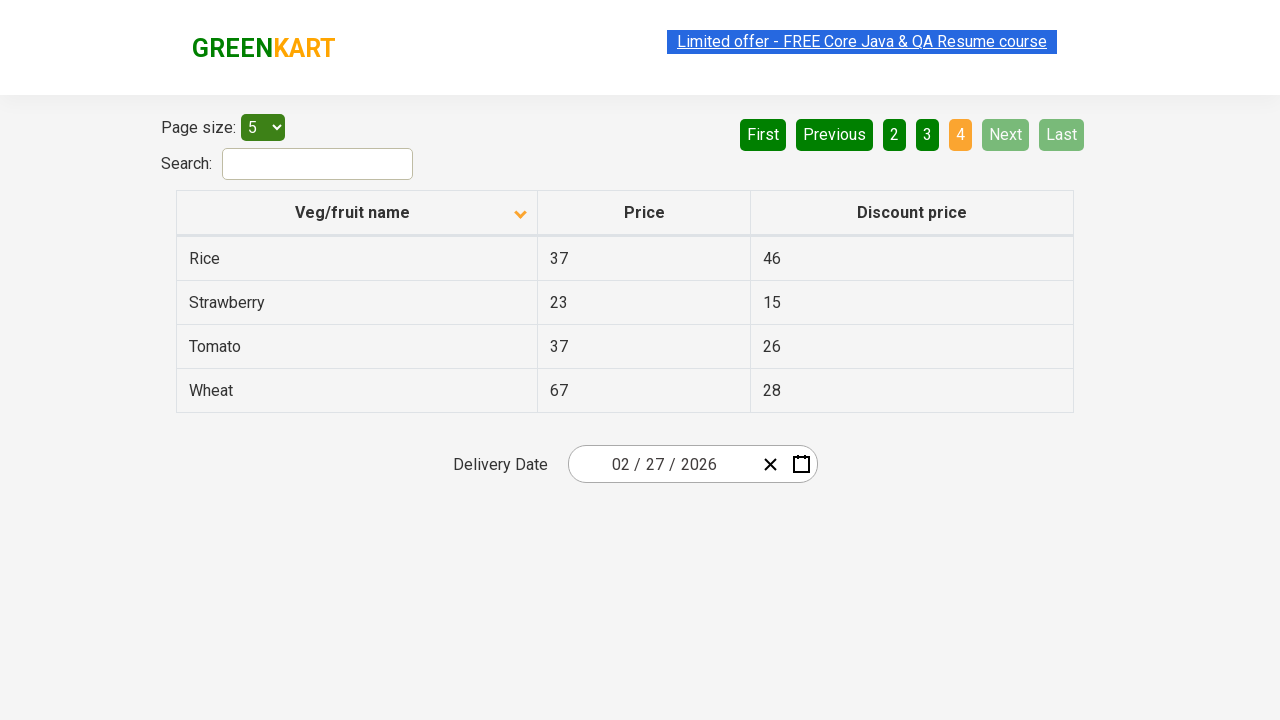

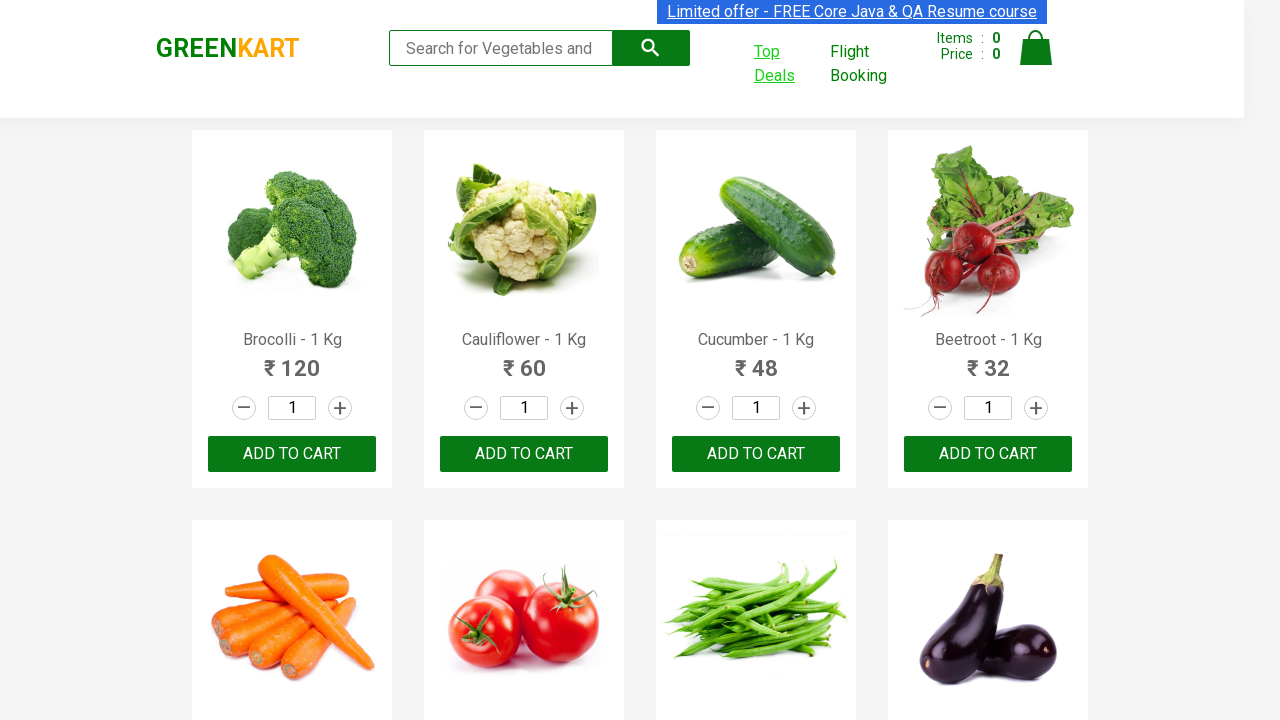